Tests custom drag and drop implementation using click-and-hold, move, and release actions on jQuery UI droppable demo

Starting URL: https://jqueryui.com/

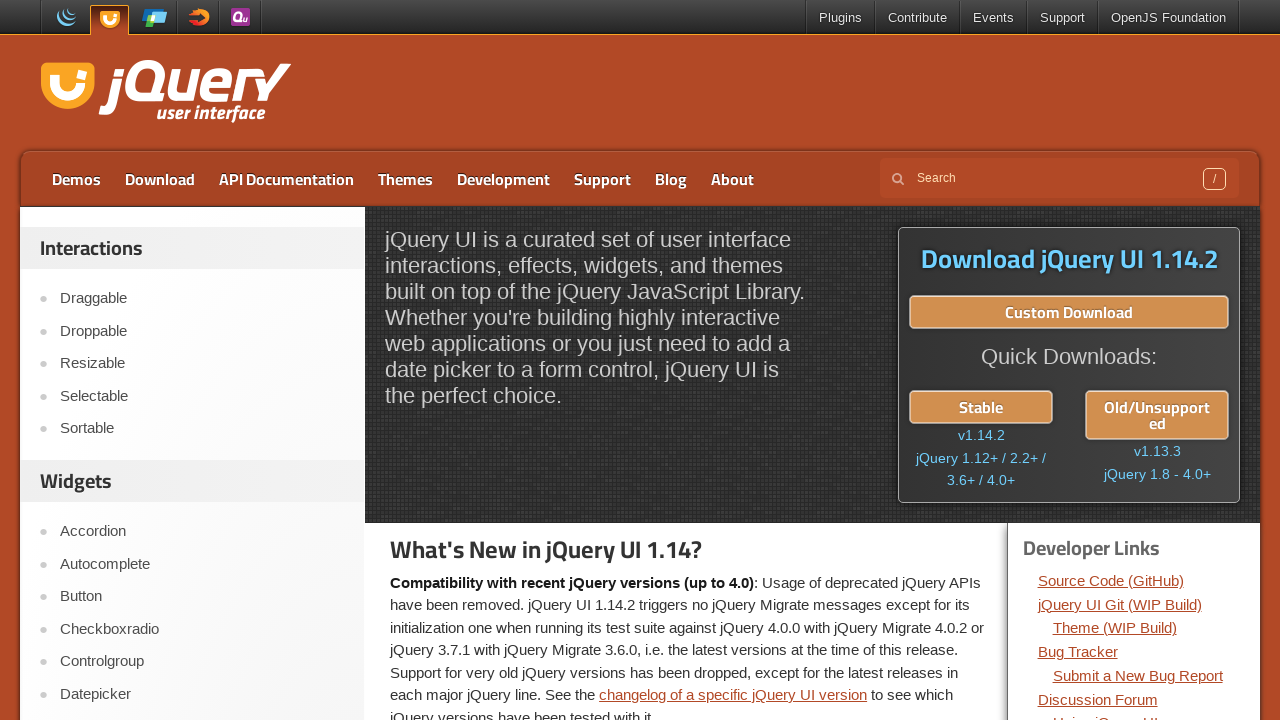

Clicked on Droppable link in jQuery UI demo at (202, 331) on text=Droppable
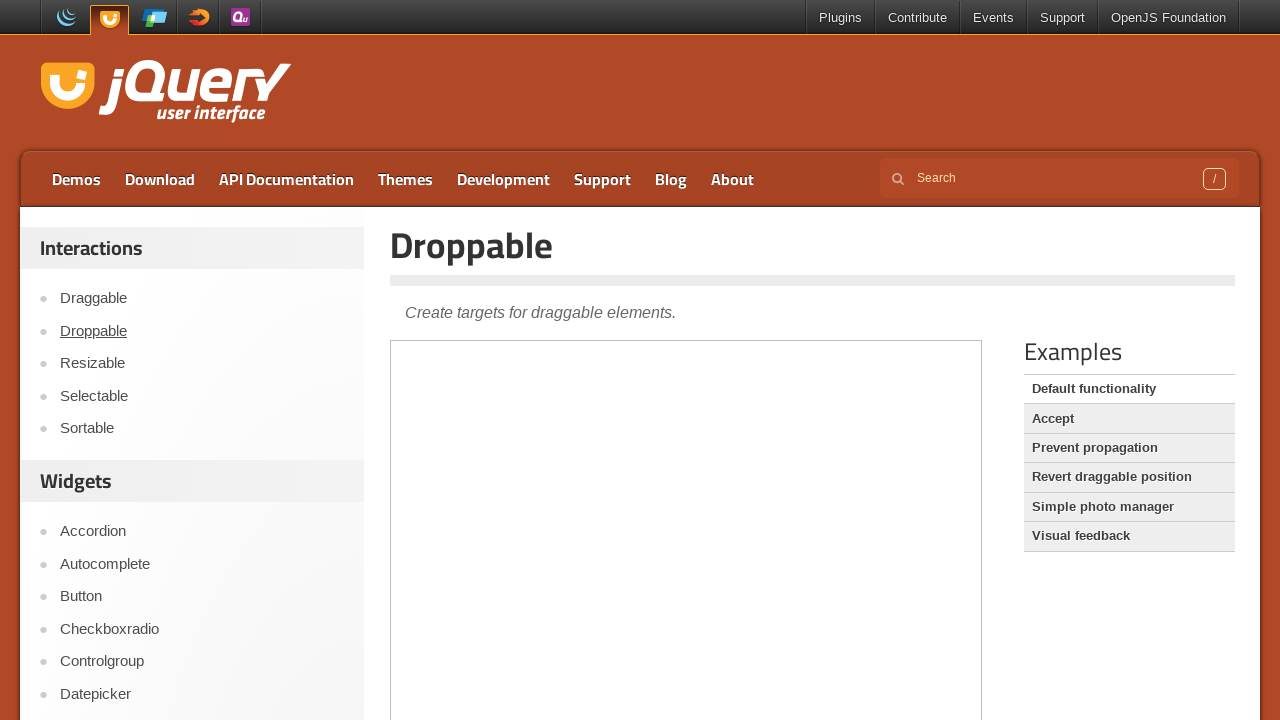

Located the iframe containing the droppable demo
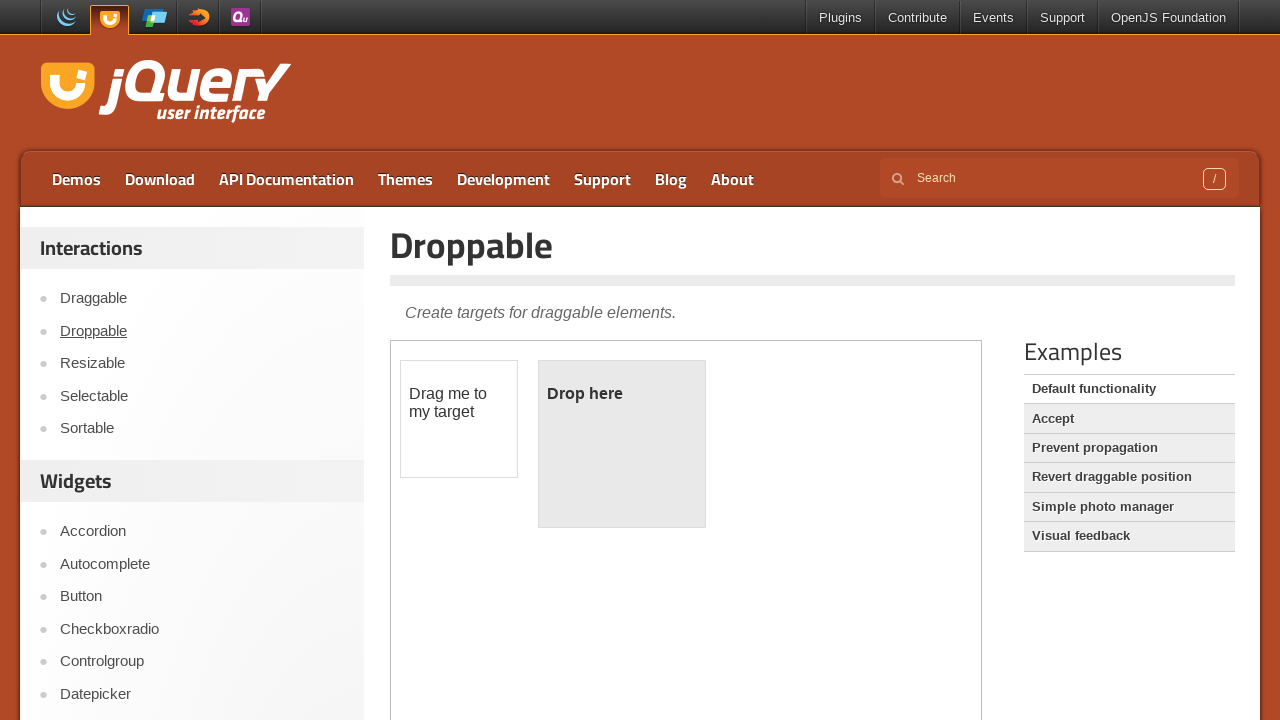

Located the draggable element with id 'draggable'
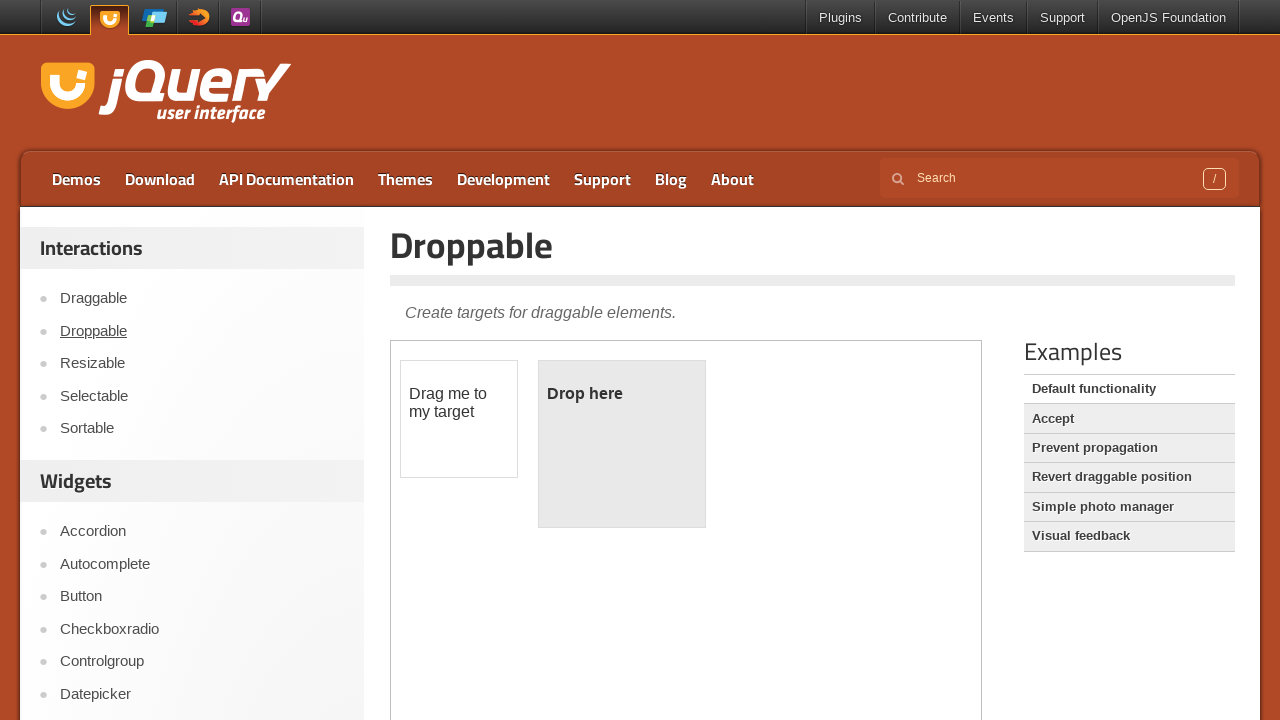

Located the droppable target element with id 'droppable'
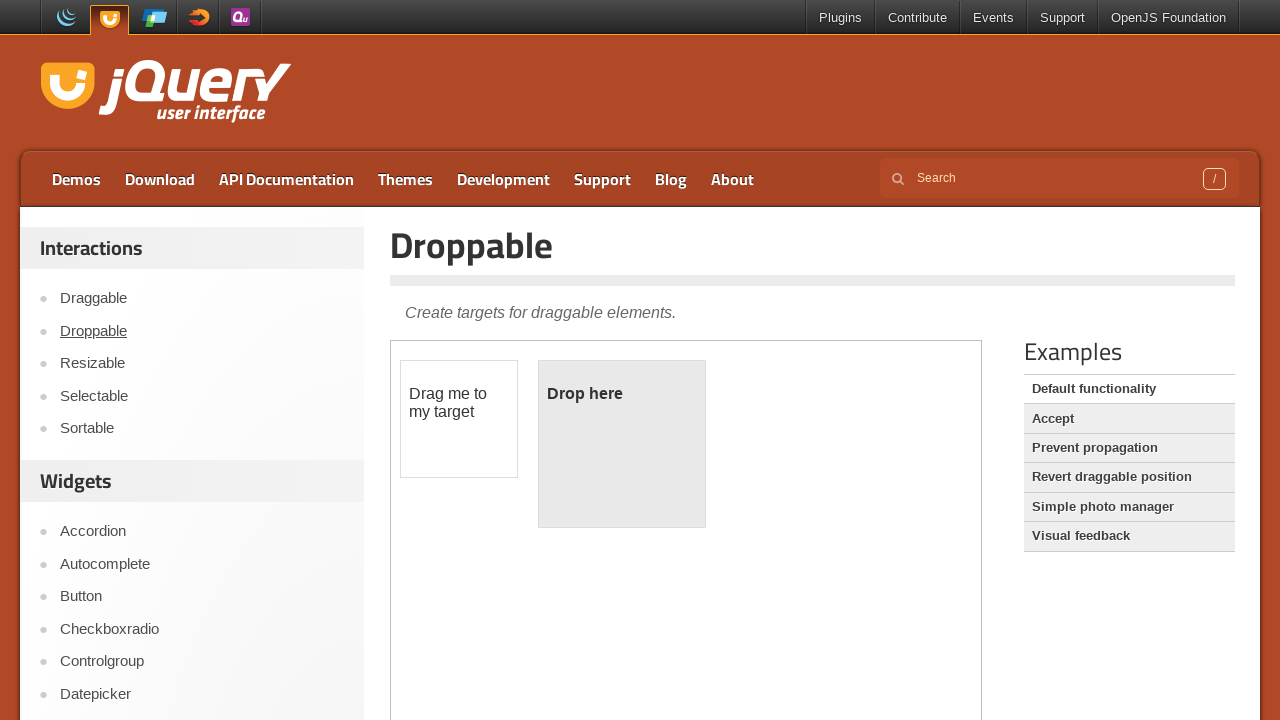

Performed custom drag and drop from draggable to droppable element at (622, 444)
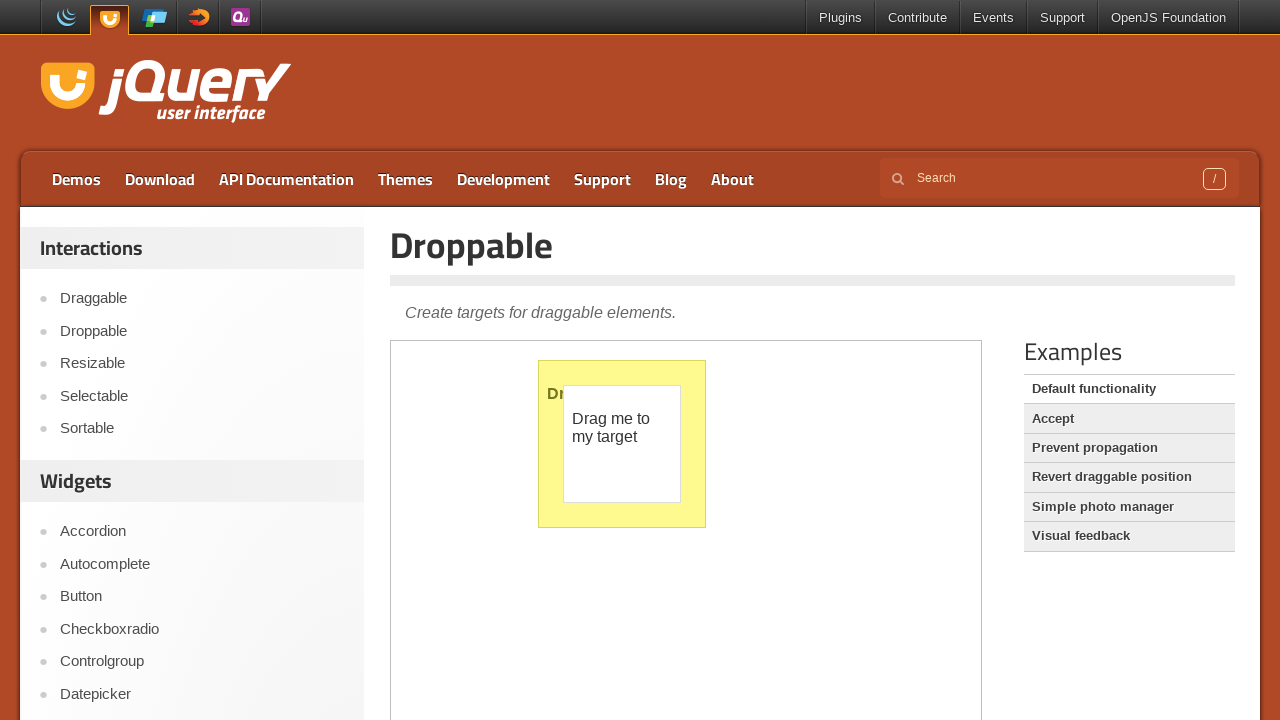

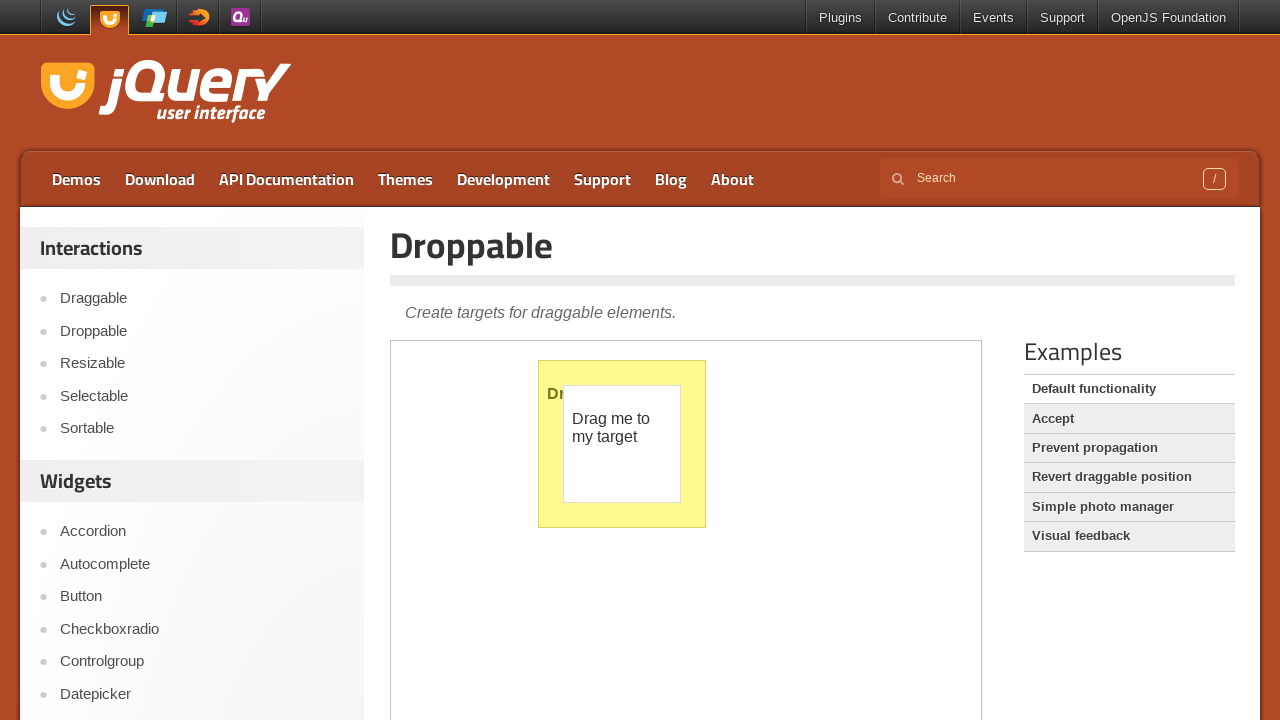